Tests checkbox interaction by clicking the first checkbox and verifying the checked state of all checkboxes on the page

Starting URL: http://formy-project.herokuapp.com/checkbox

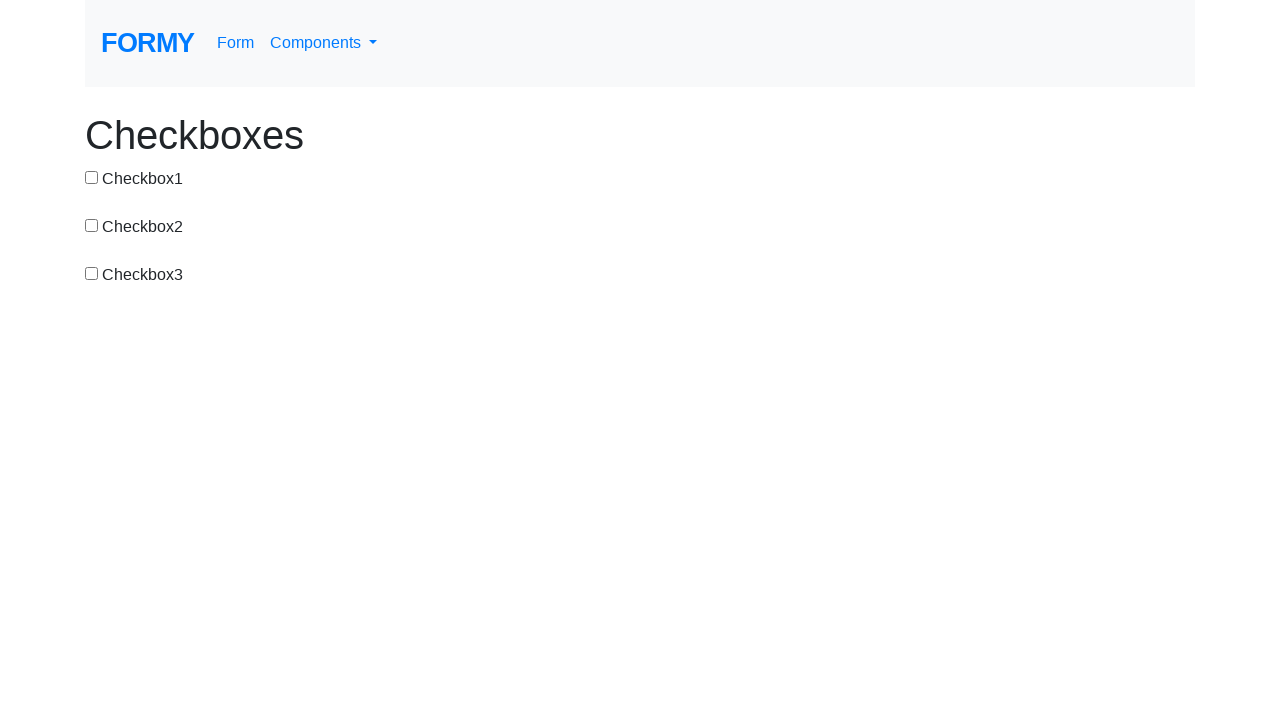

Waited for checkboxes to be present on the page
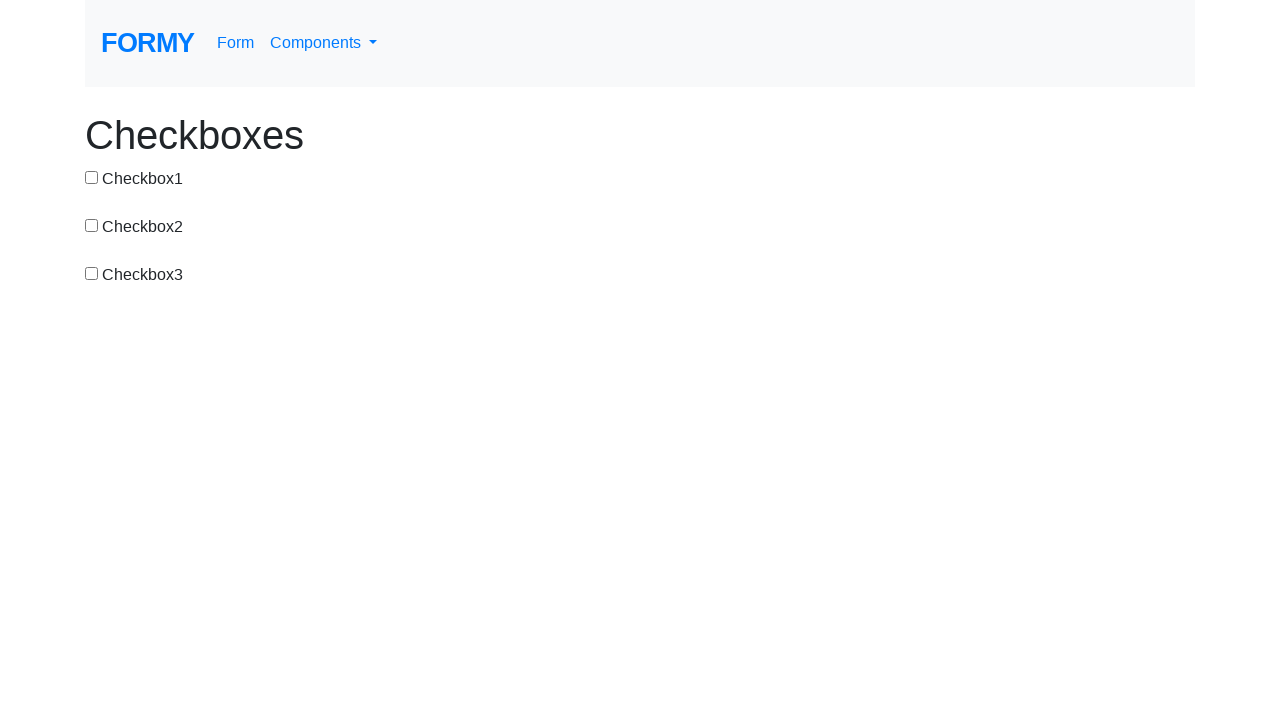

Clicked the first checkbox at (92, 177) on input[type='checkbox'] >> nth=0
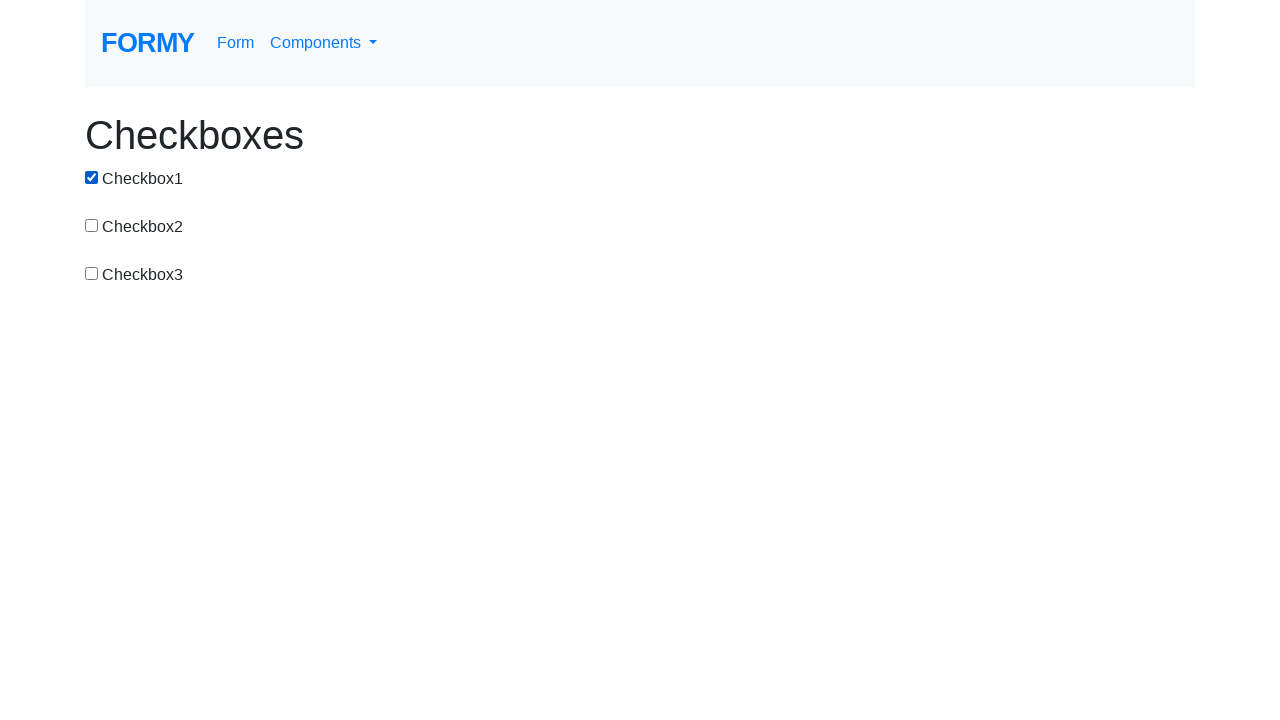

Verified the first checkbox is checked
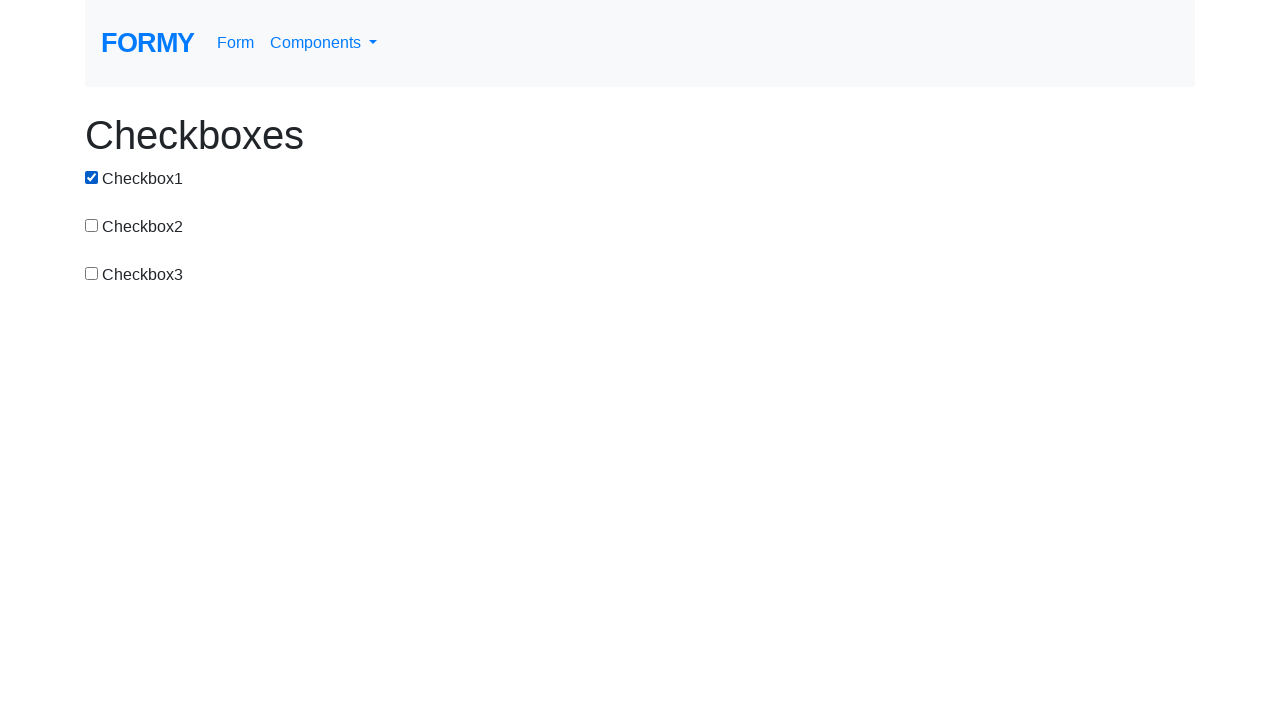

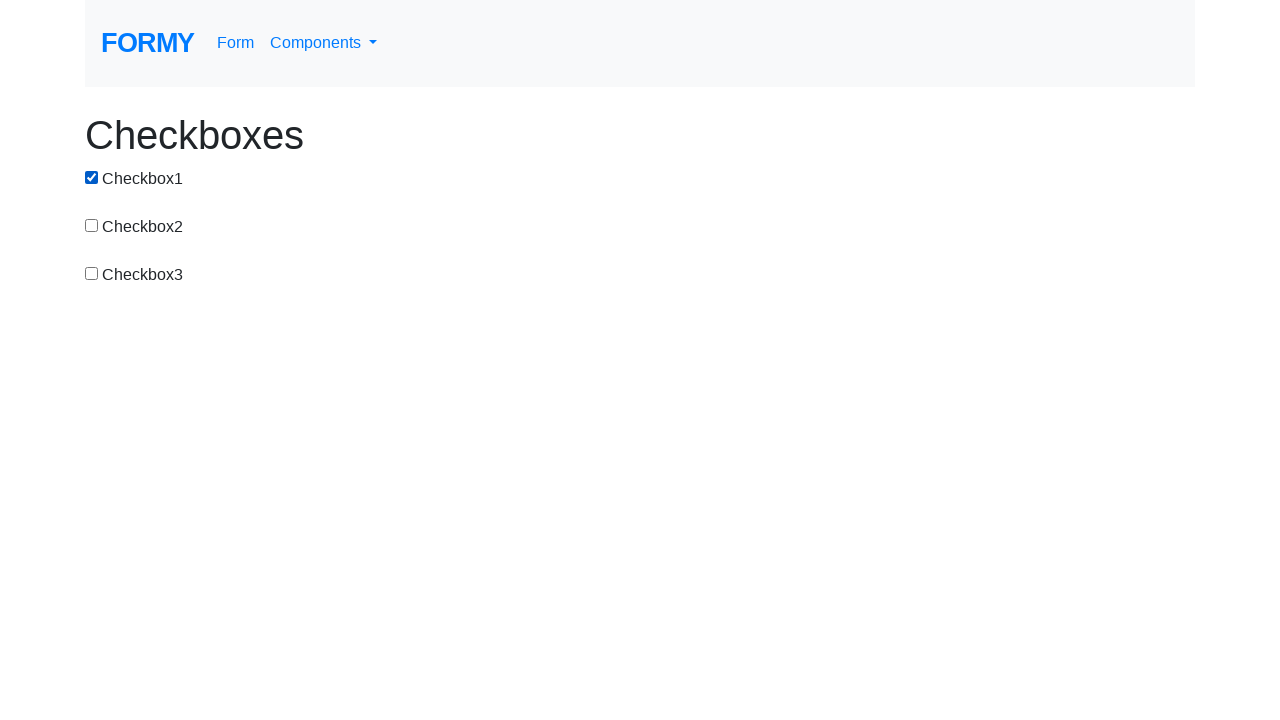